Tests registration form validation by entering mismatched confirmation email and verifying error message

Starting URL: https://alada.vn/tai-khoan/dang-ky.html

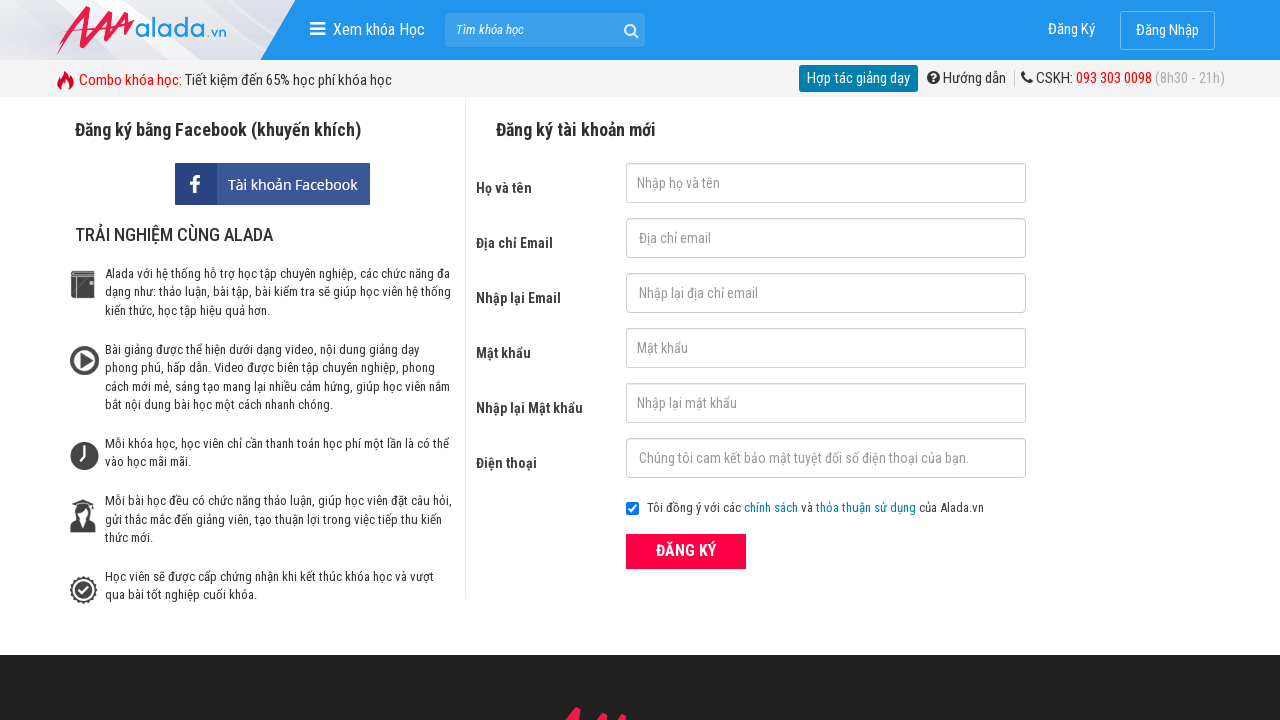

Filled first name field with 'Minh Trang' on #txtFirstname
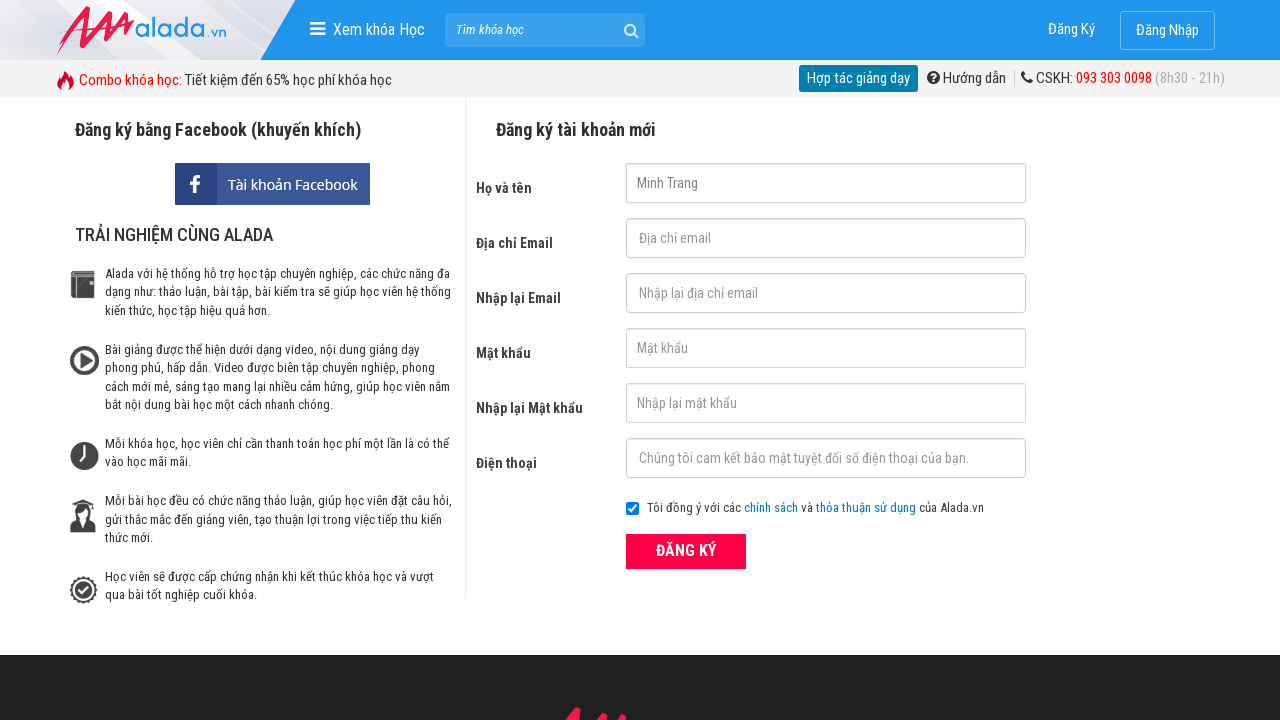

Filled email field with '123@gmail.com' on #txtEmail
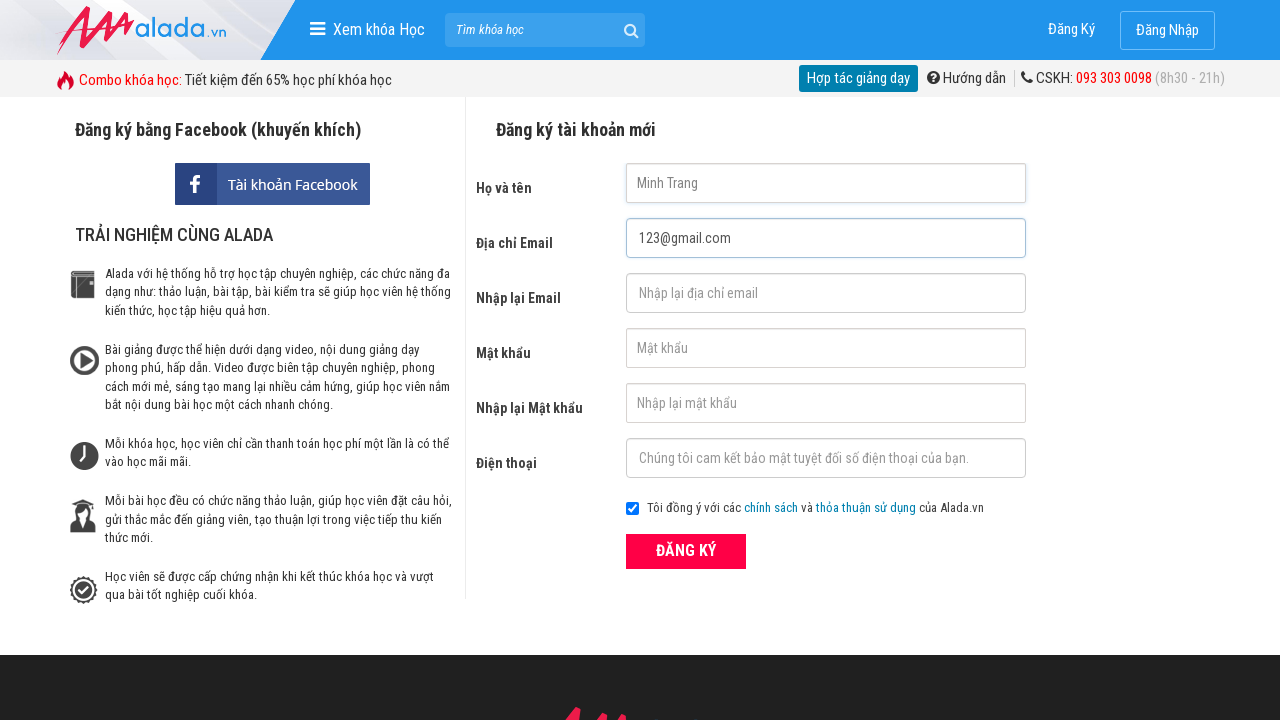

Filled confirmation email field with mismatched email '12e3@gmail.com' on #txtCEmail
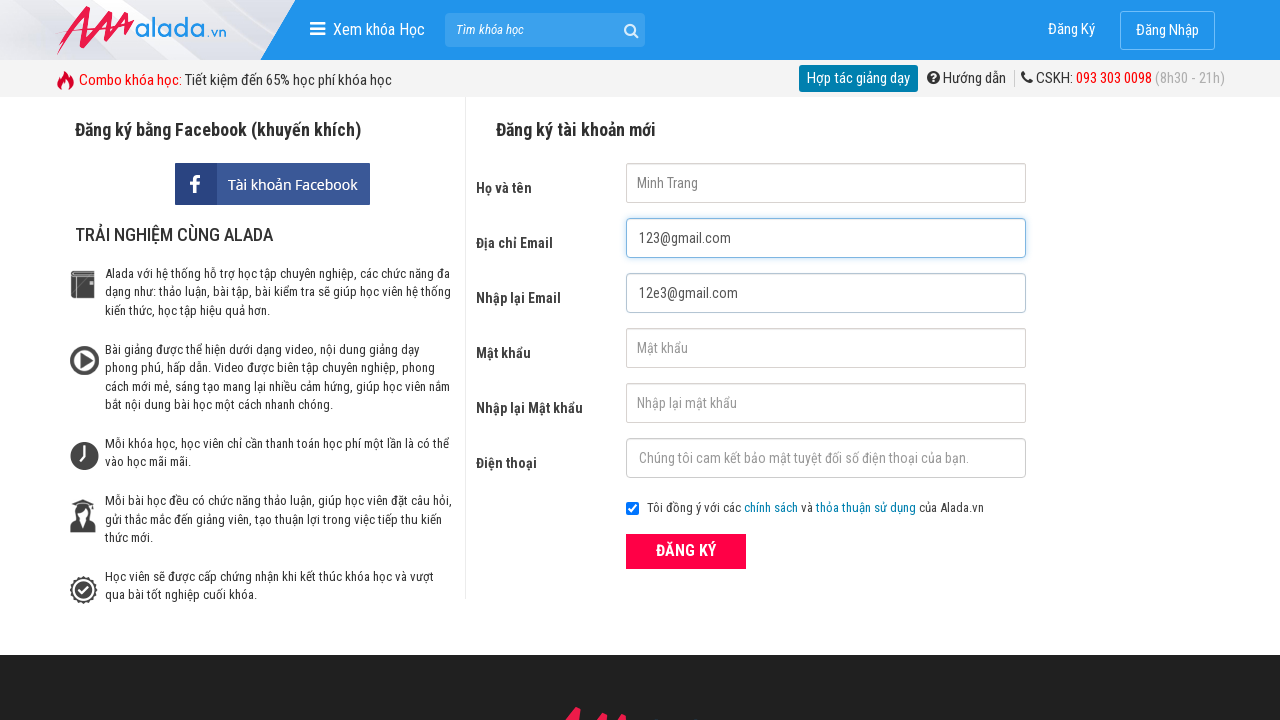

Filled password field with '123456' on #txtPassword
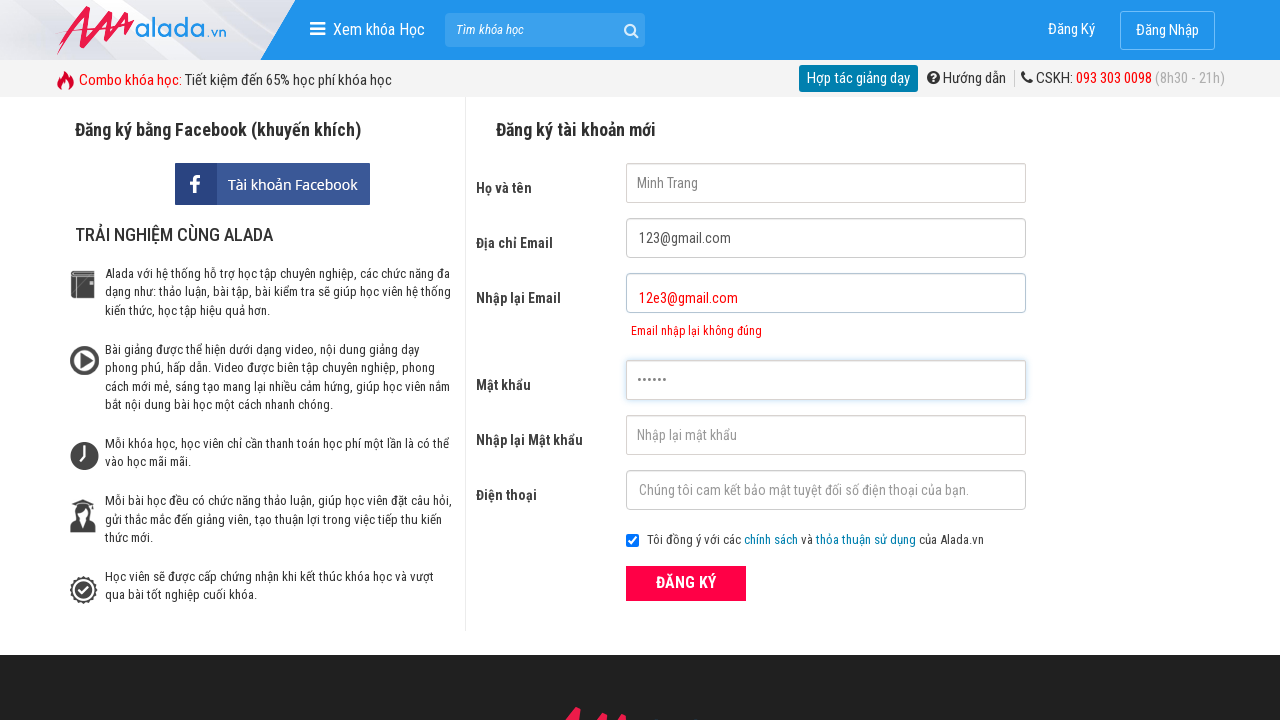

Filled confirm password field with '123456' on #txtCPassword
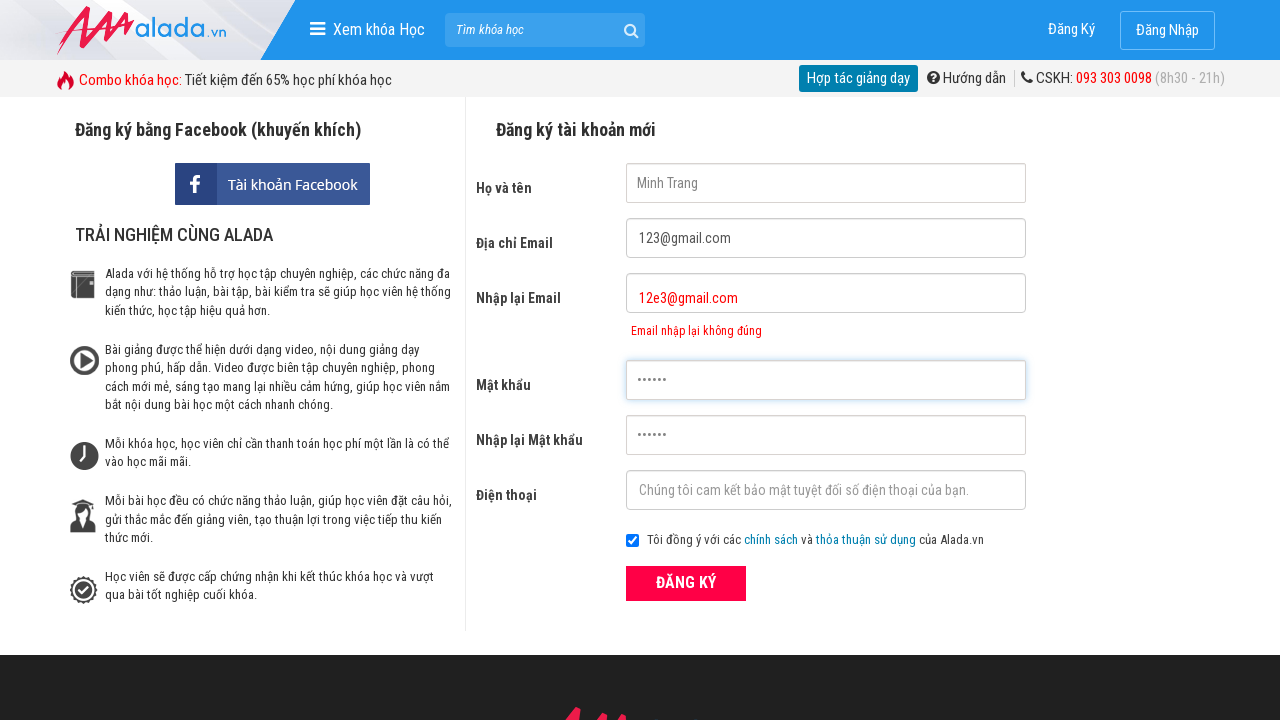

Filled phone field with '0336258752' on #txtPhone
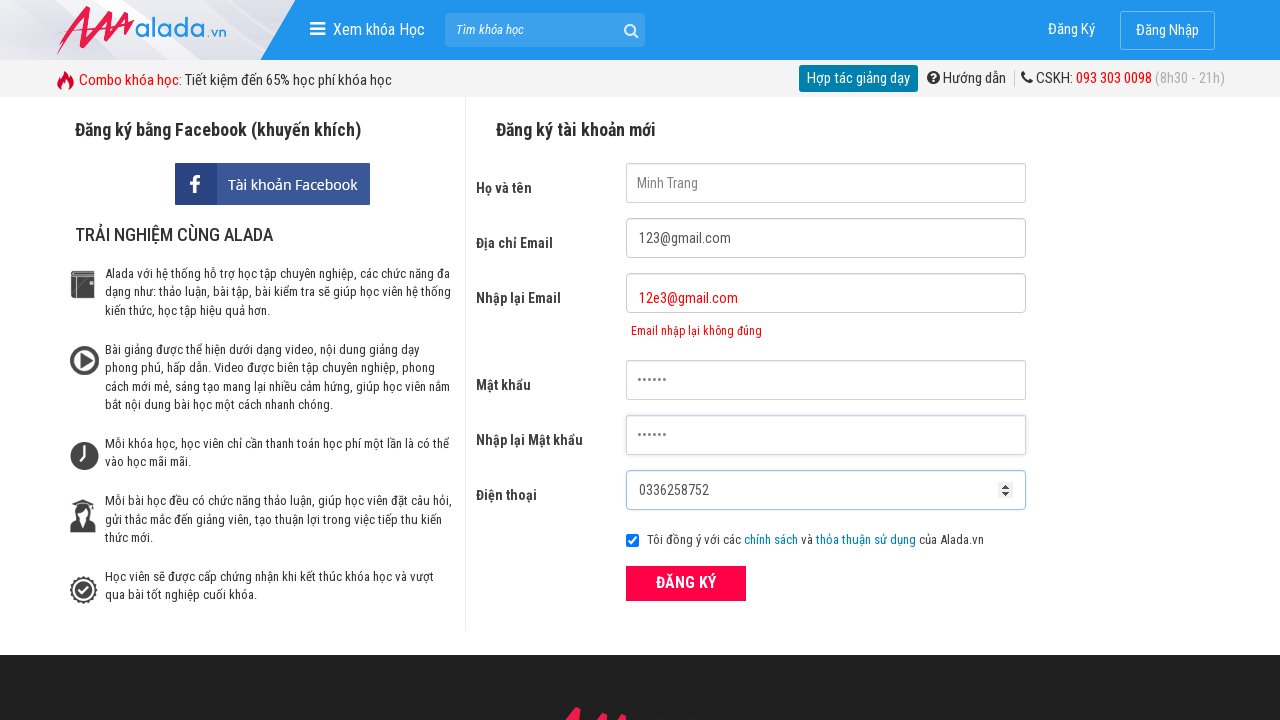

Clicked submit button to register at (686, 583) on xpath=//button[@type='submit']
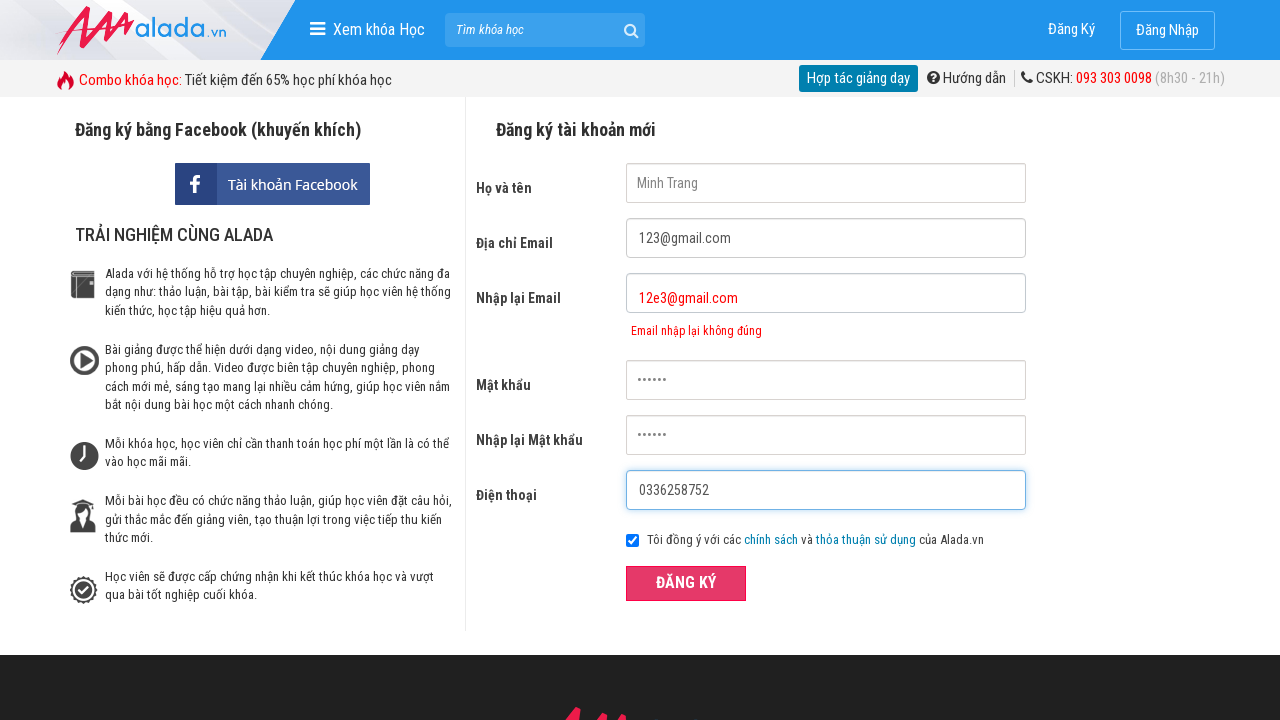

Waited for confirmation email error message to appear
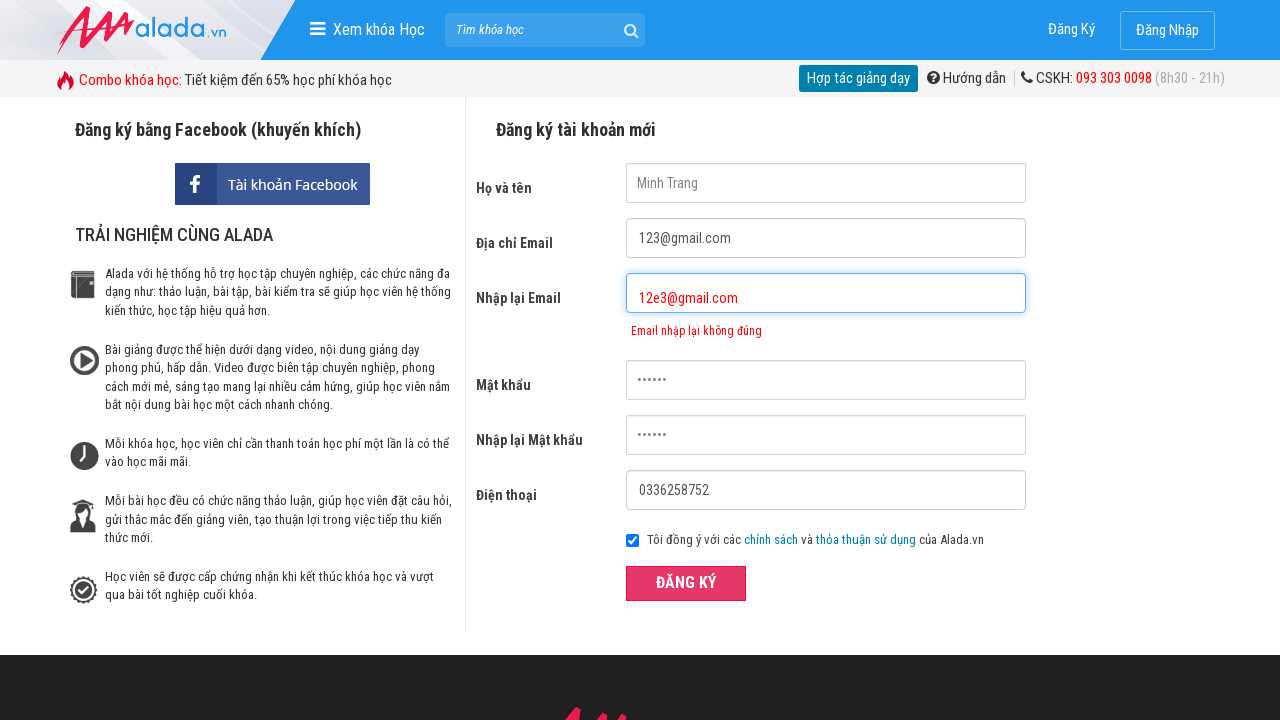

Verified error message 'Email nhập lại không đúng' is displayed for mismatched confirmation email
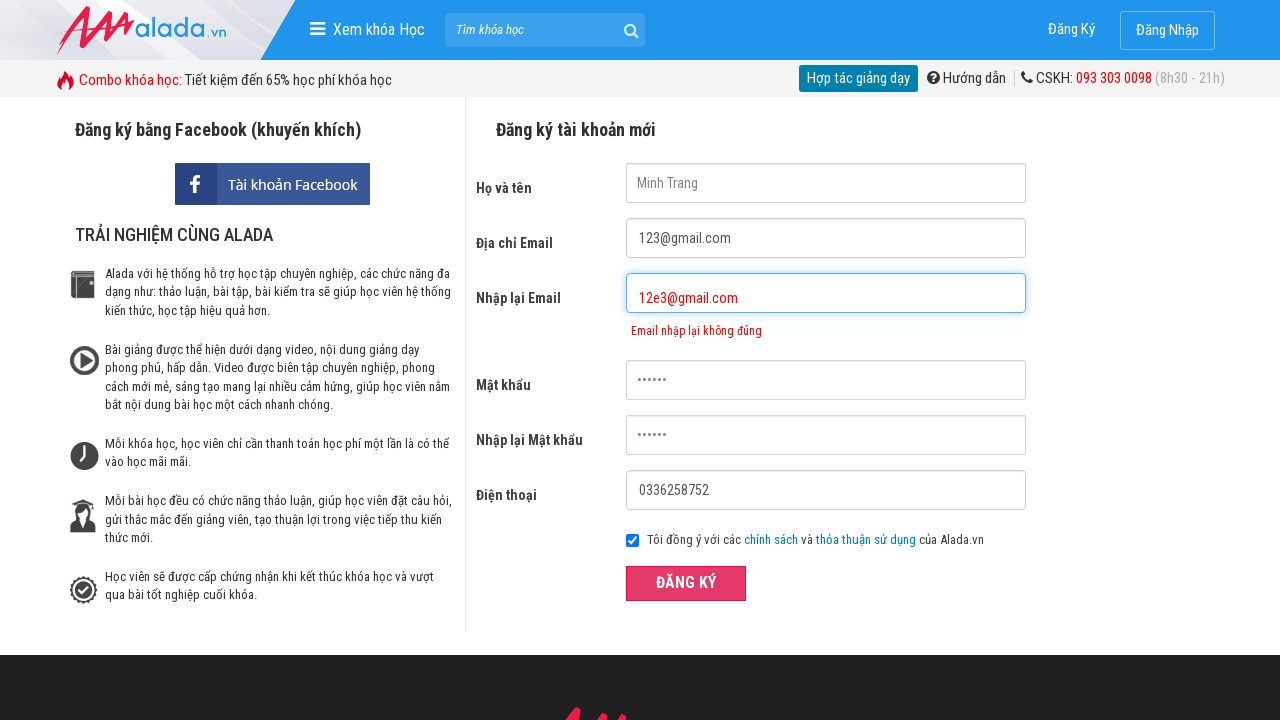

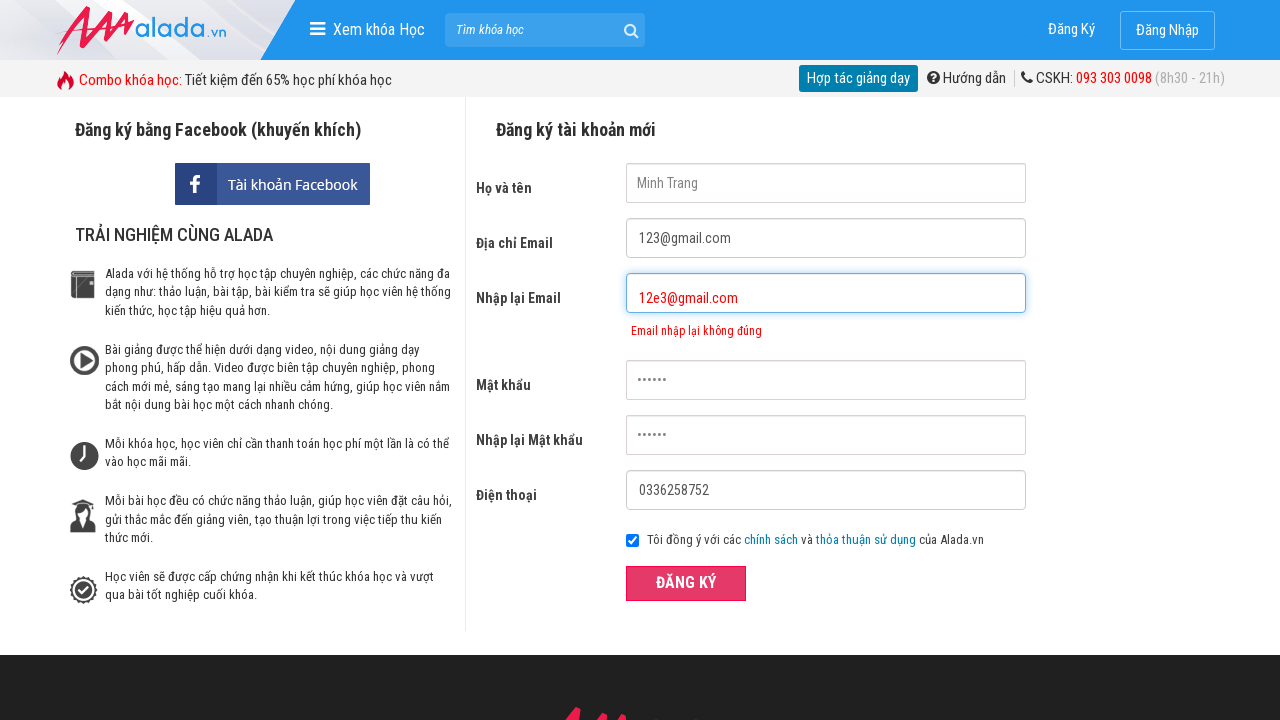